Navigates to a blog post page and verifies that the main content section loads successfully

Starting URL: https://extension765.com/blogs/soderblog/seen-read-2023

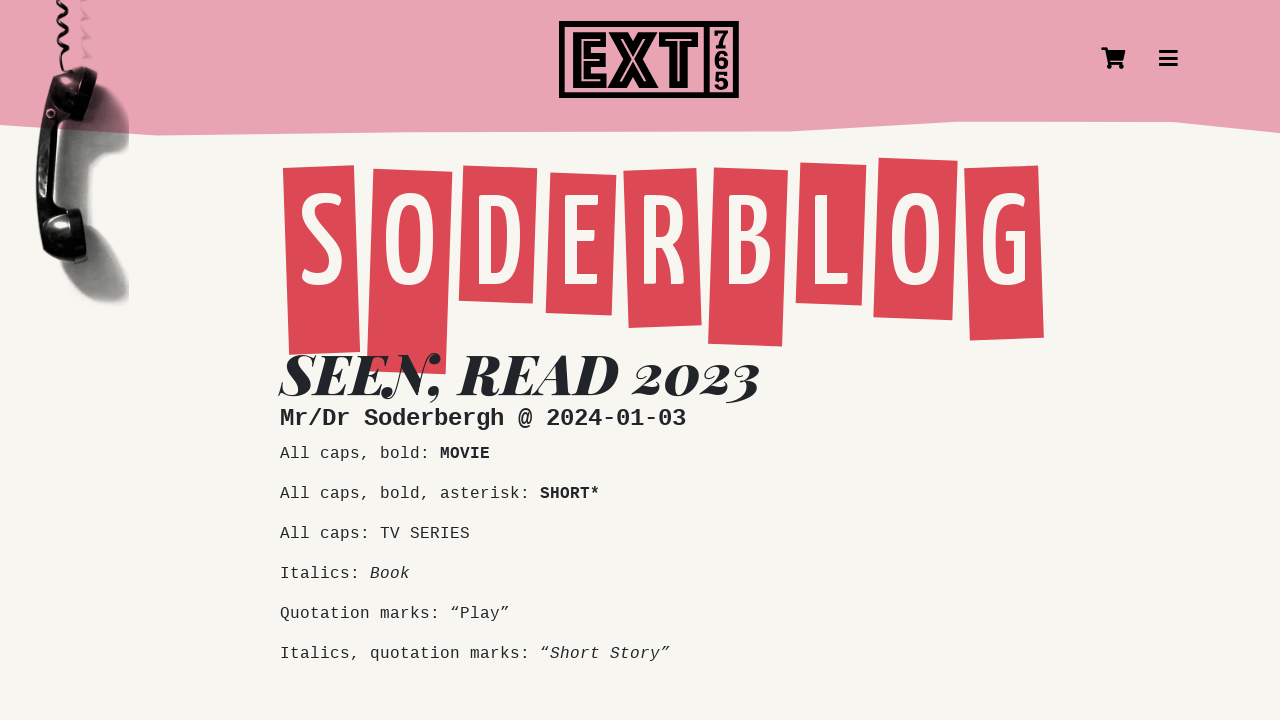

Main post content section loaded successfully
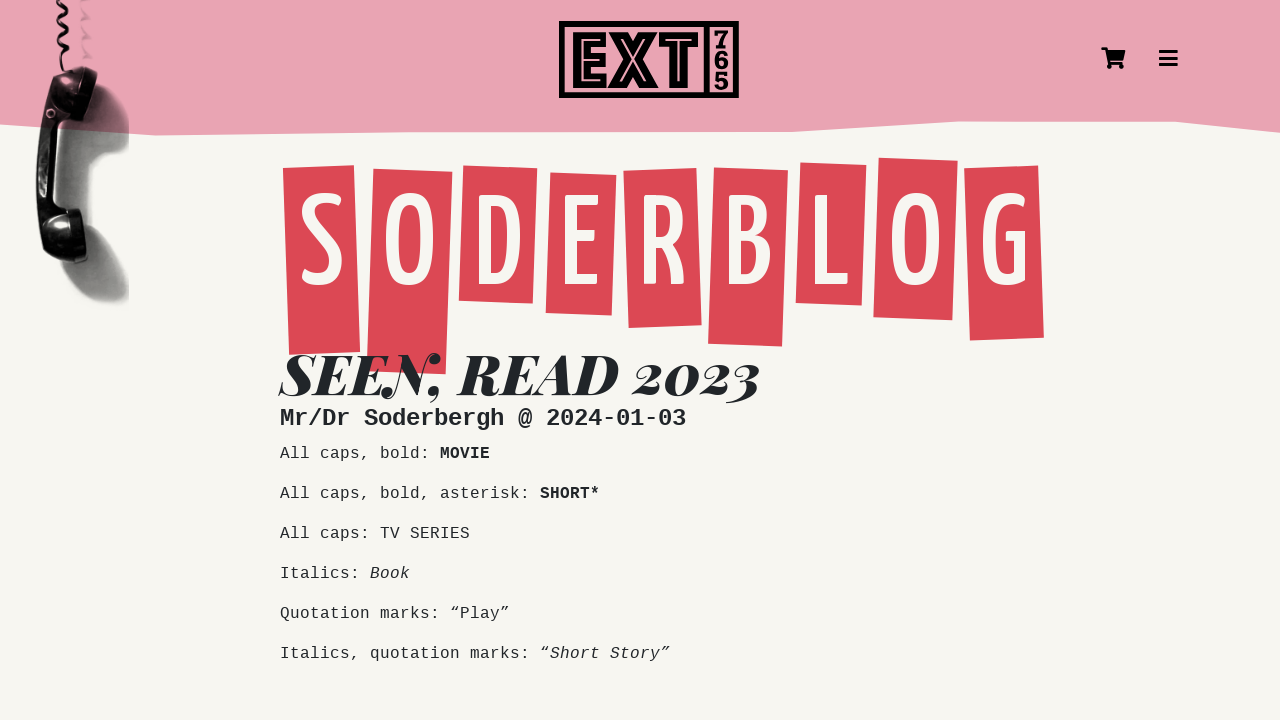

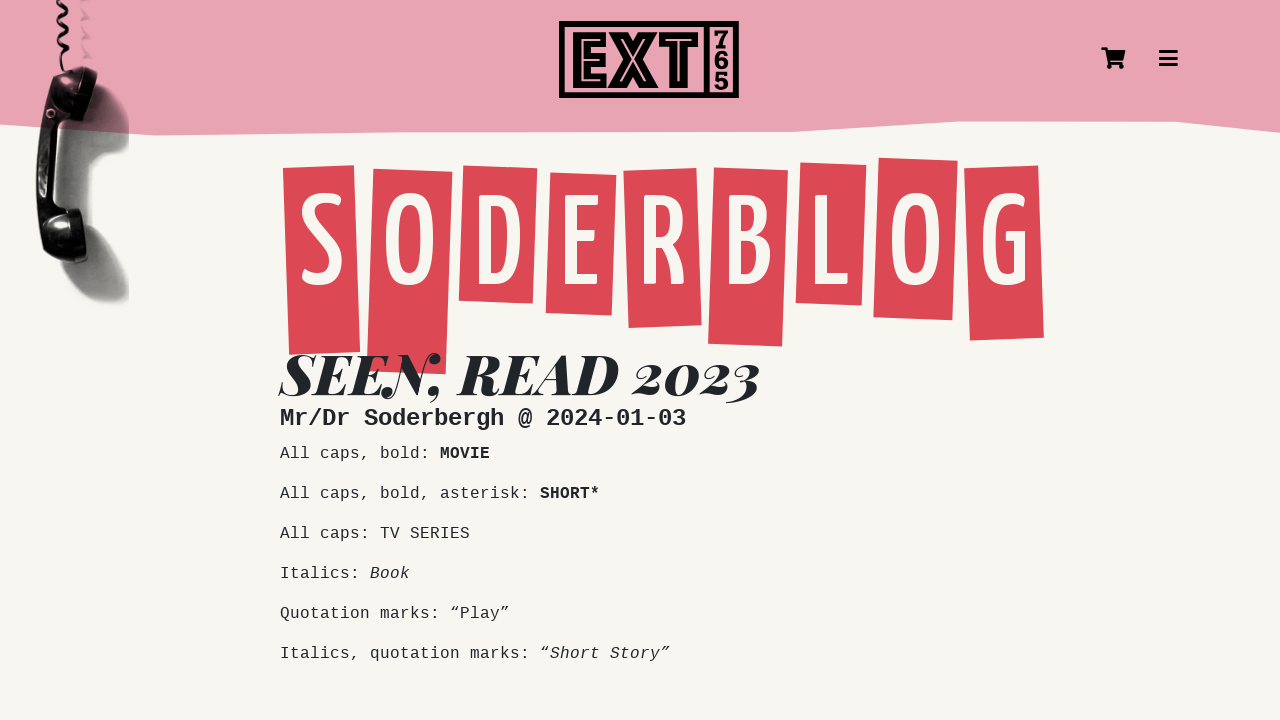